Tests right-click context menu functionality by right-clicking an element, selecting the copy option from the context menu, and accepting the resulting alert

Starting URL: https://swisnl.github.io/jQuery-contextMenu/demo.html

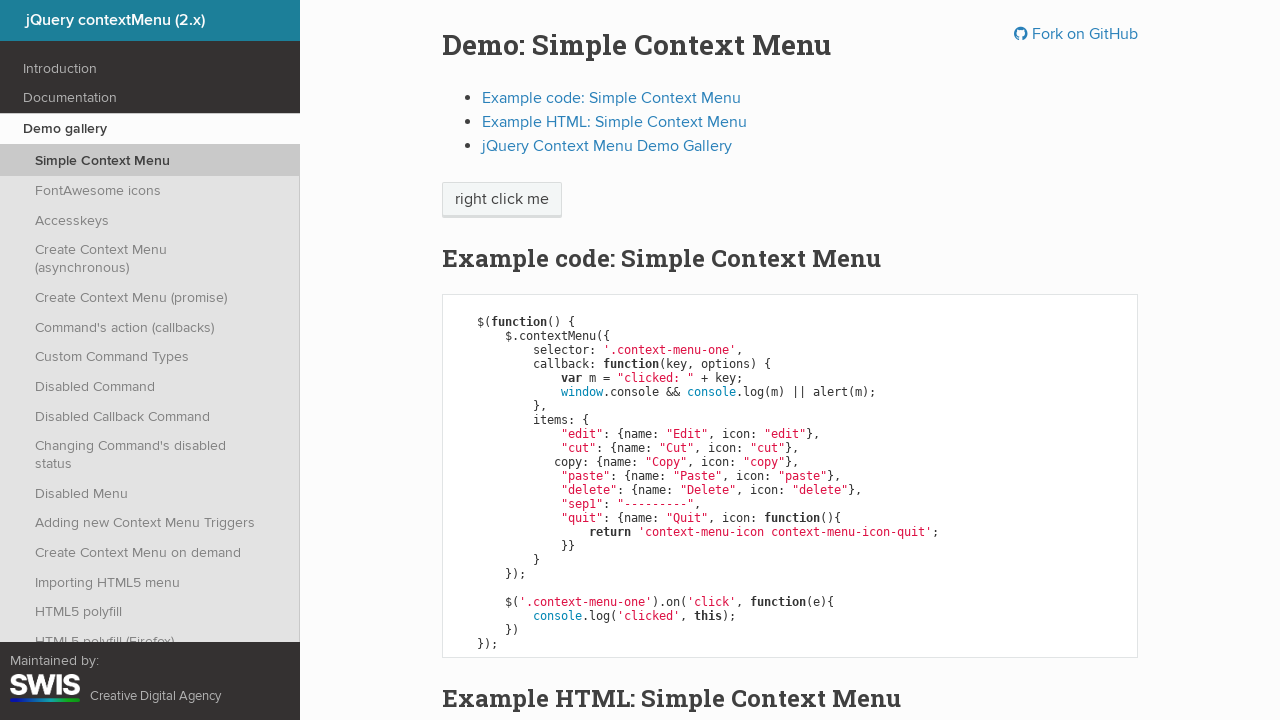

Located the context menu element
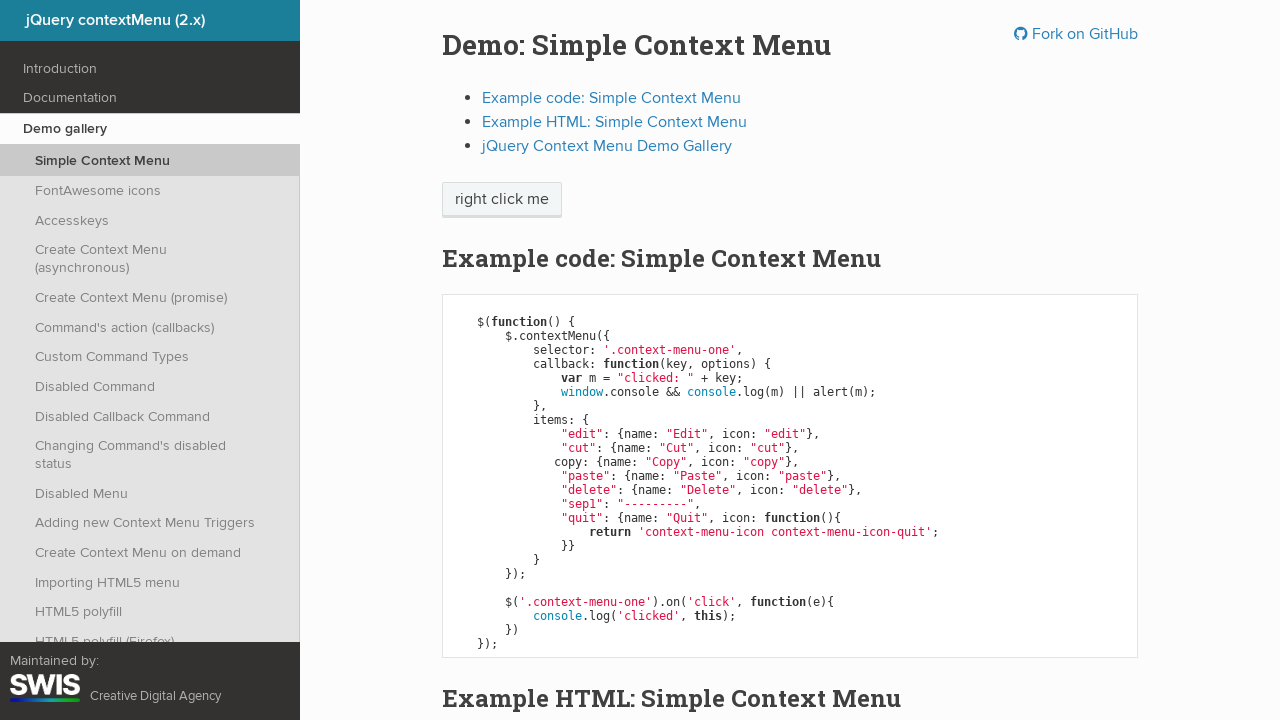

Right-clicked the context menu element to open the context menu at (502, 200) on .context-menu-one
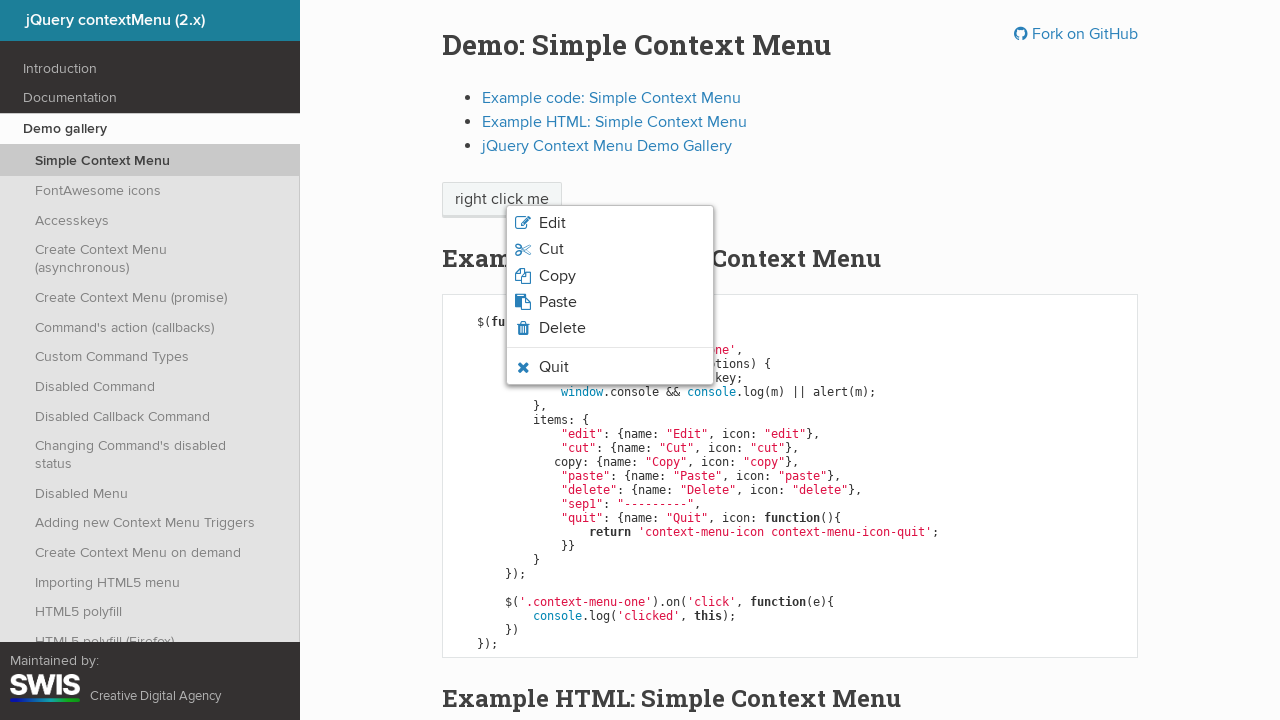

Clicked the copy option from the context menu at (610, 276) on .context-menu-icon-copy
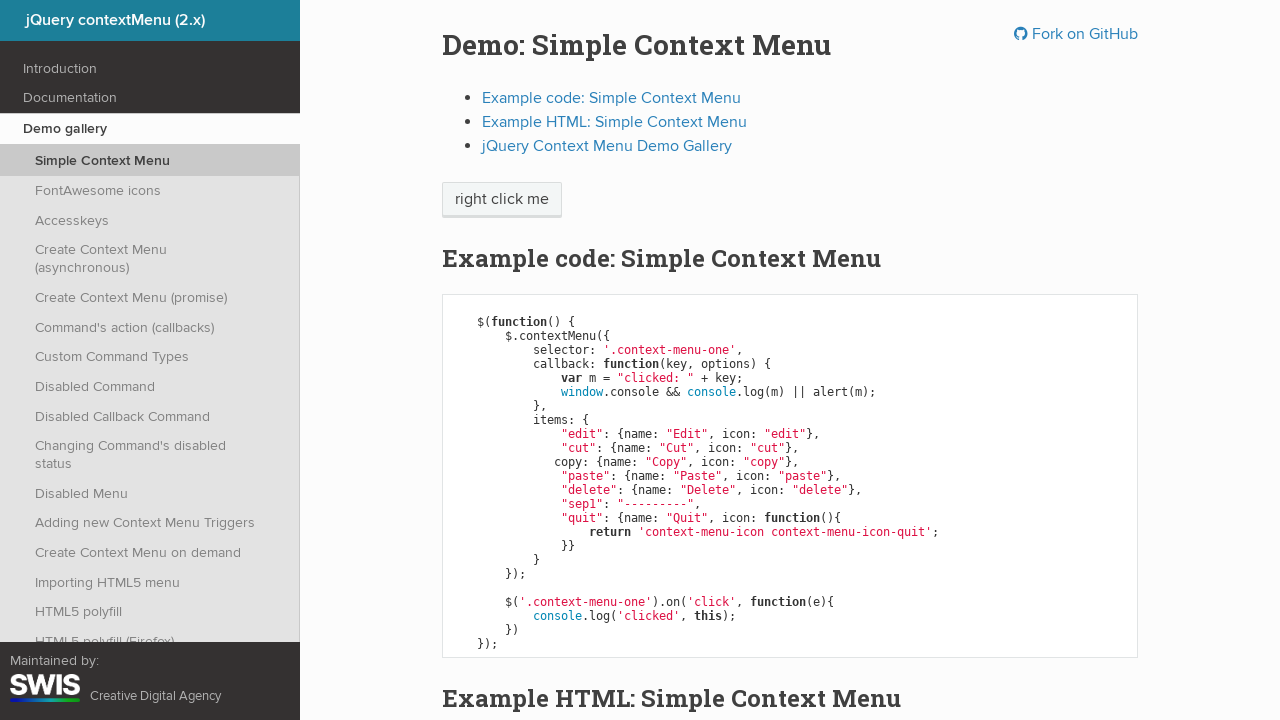

Set up alert dialog handler to accept the alert
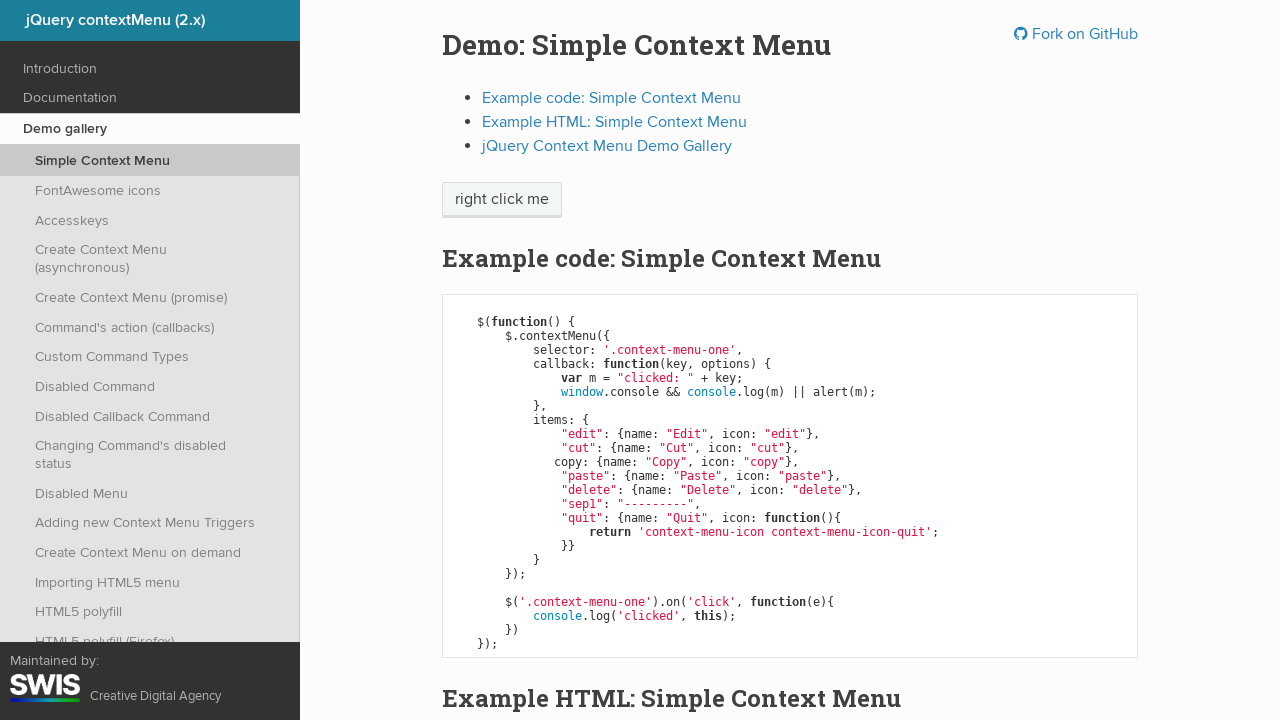

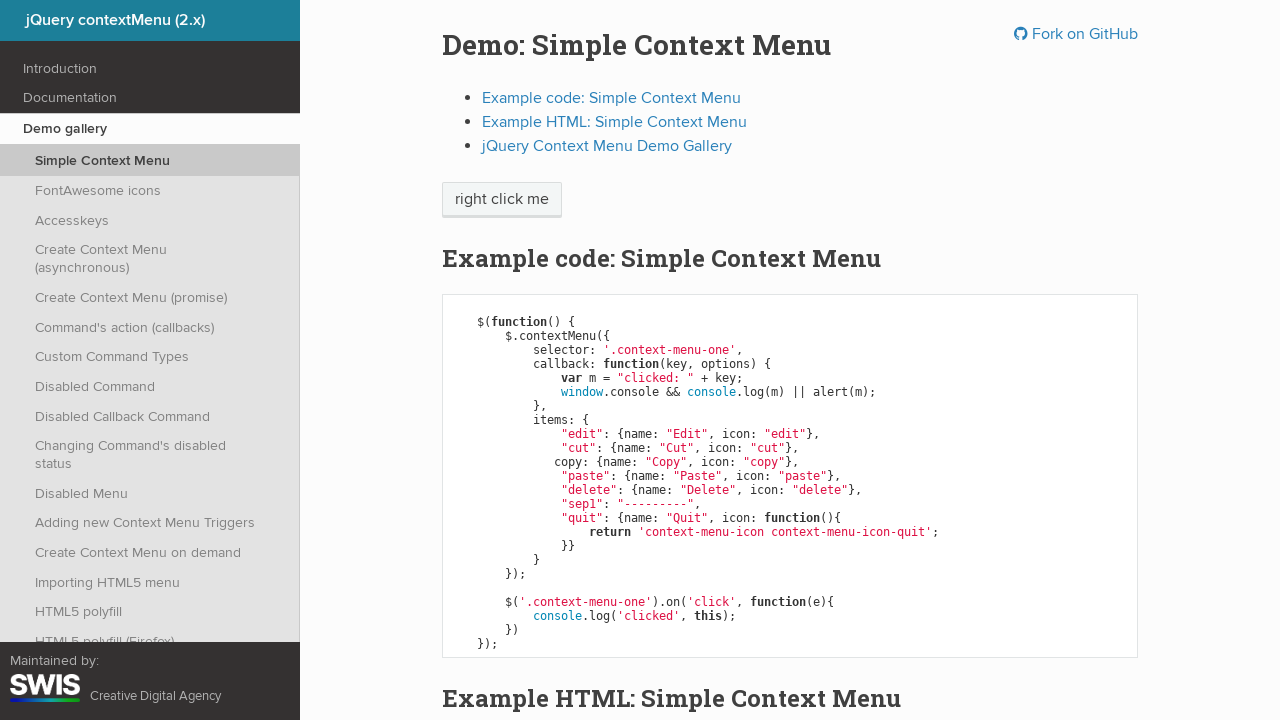